Navigates to a demo table page, clicks on an employee information table, and retrieves specific employee data based on column names

Starting URL: http://automationbykrishna.com/

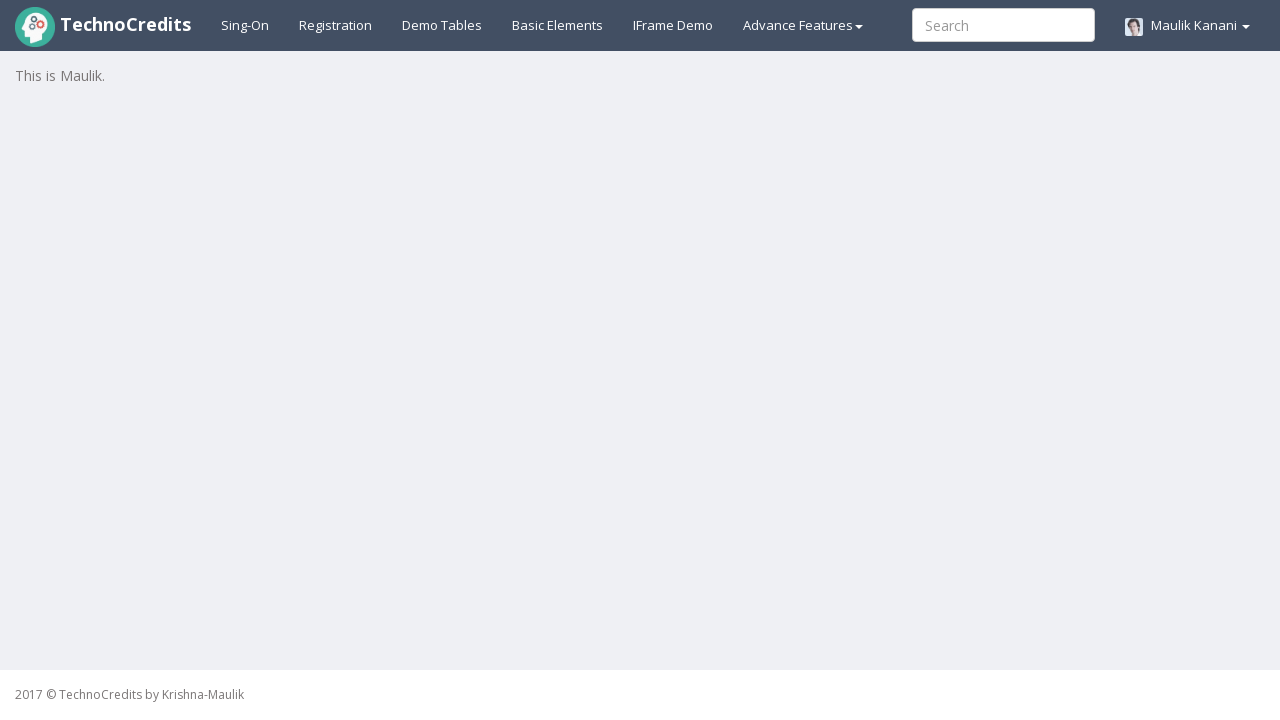

Clicked on Demo Tables link at (442, 25) on xpath=//a[@id='demotable']
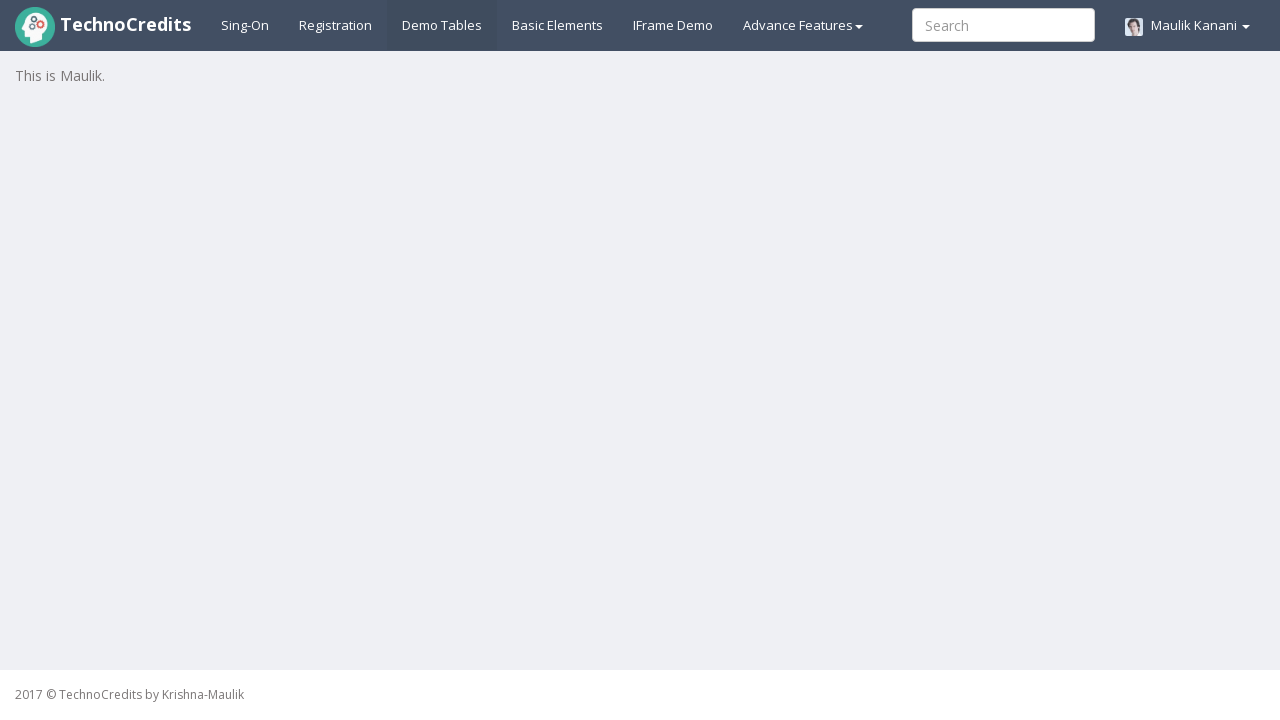

Employee basic Information Table loaded
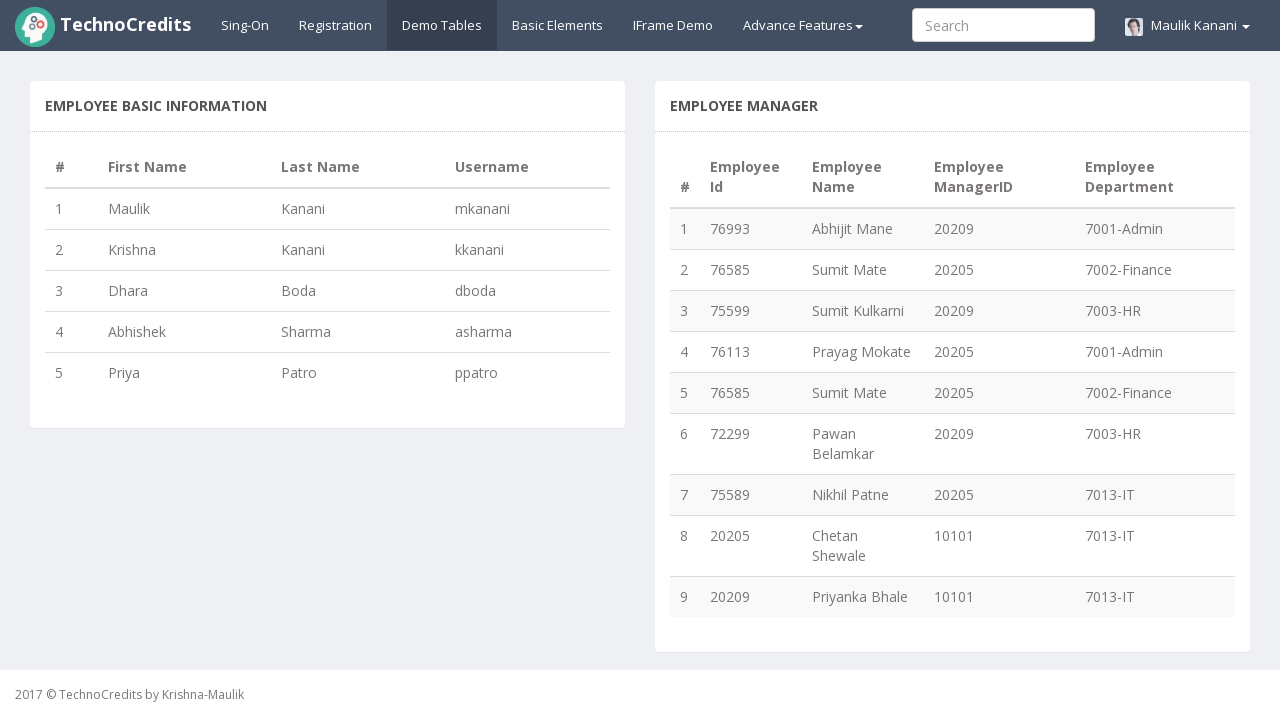

Clicked on Employee basic Information Table at (328, 270) on xpath=//table[@id='table1']
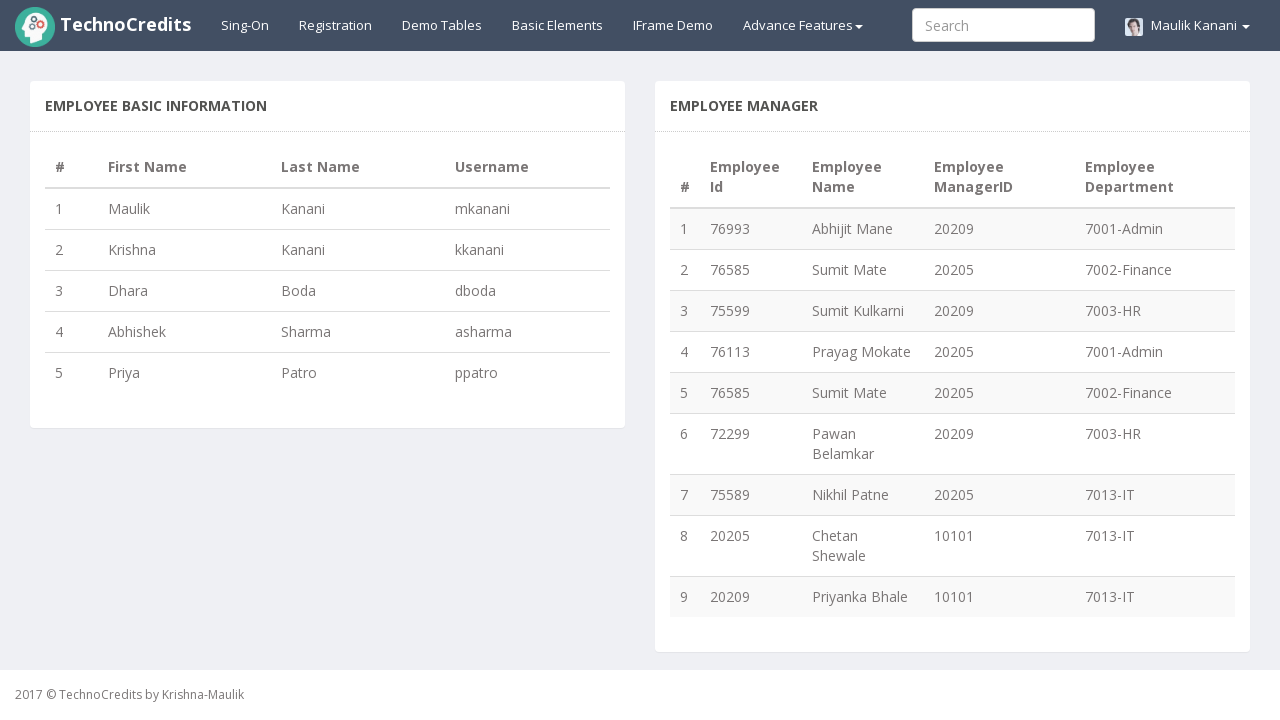

Retrieved column headers: ['#', 'First Name', 'Last Name', 'Username']
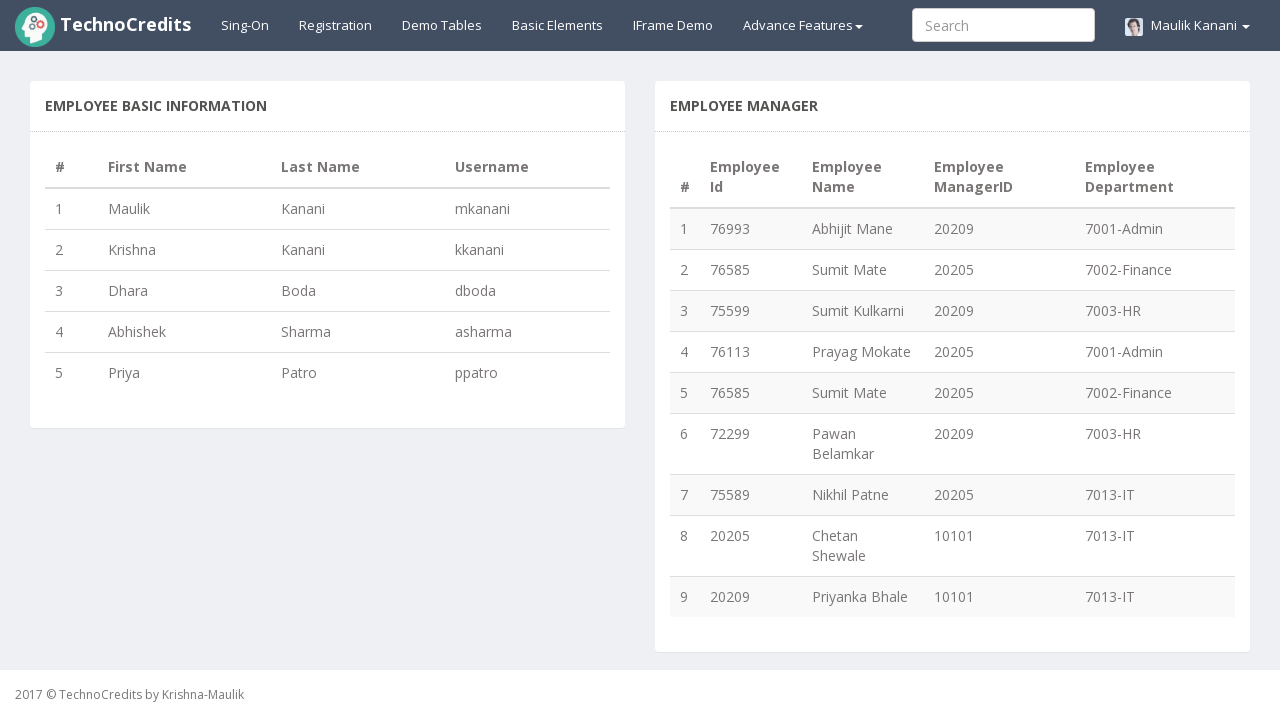

Found Username column at index 4
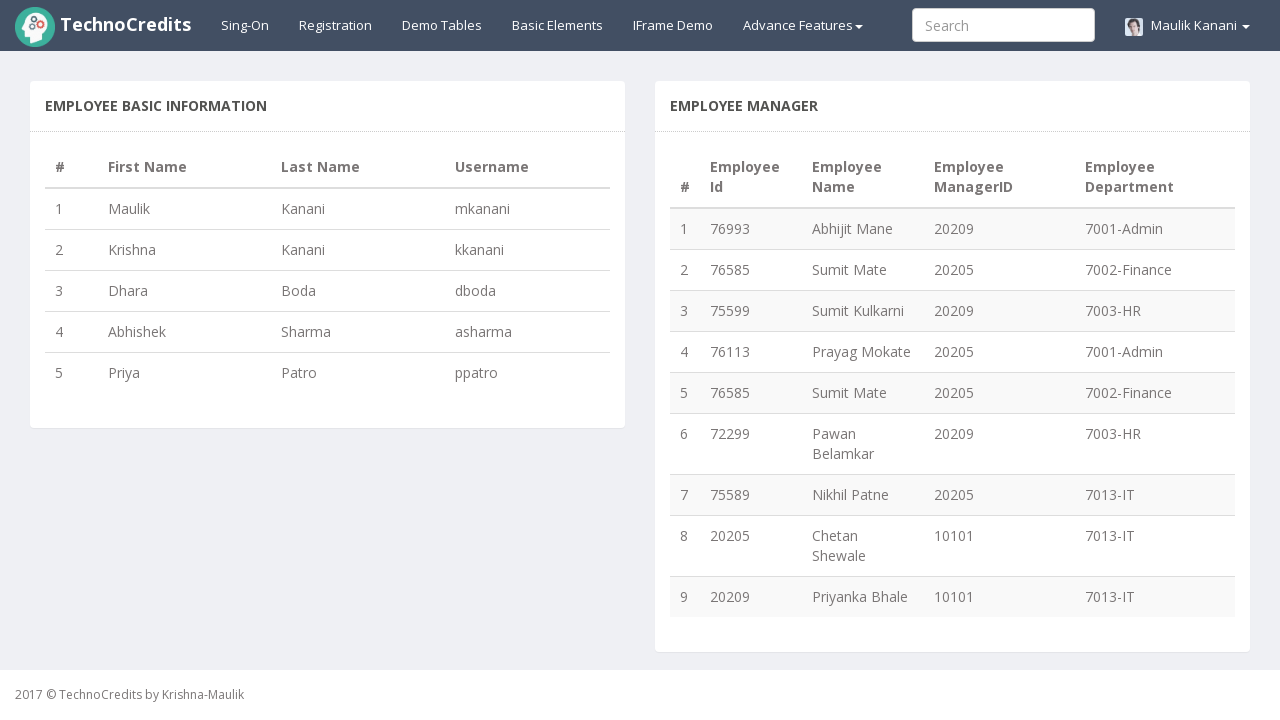

Retrieved username for employee Dhara: dboda
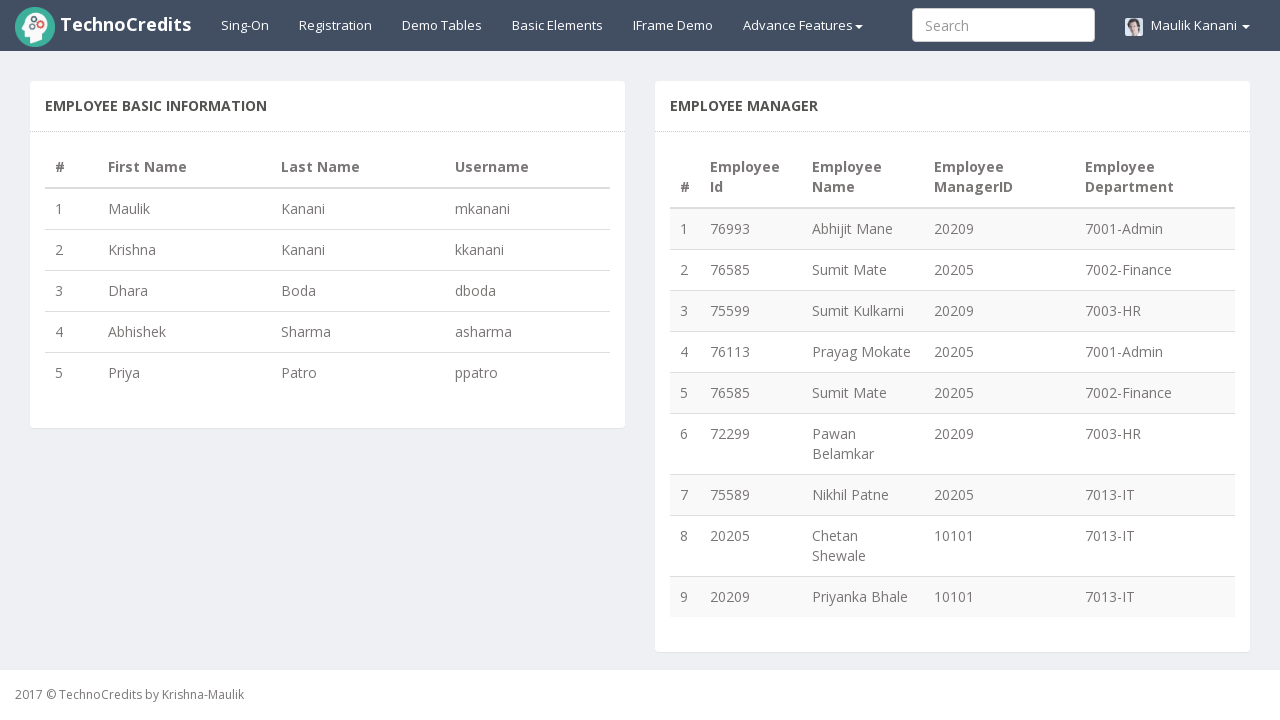

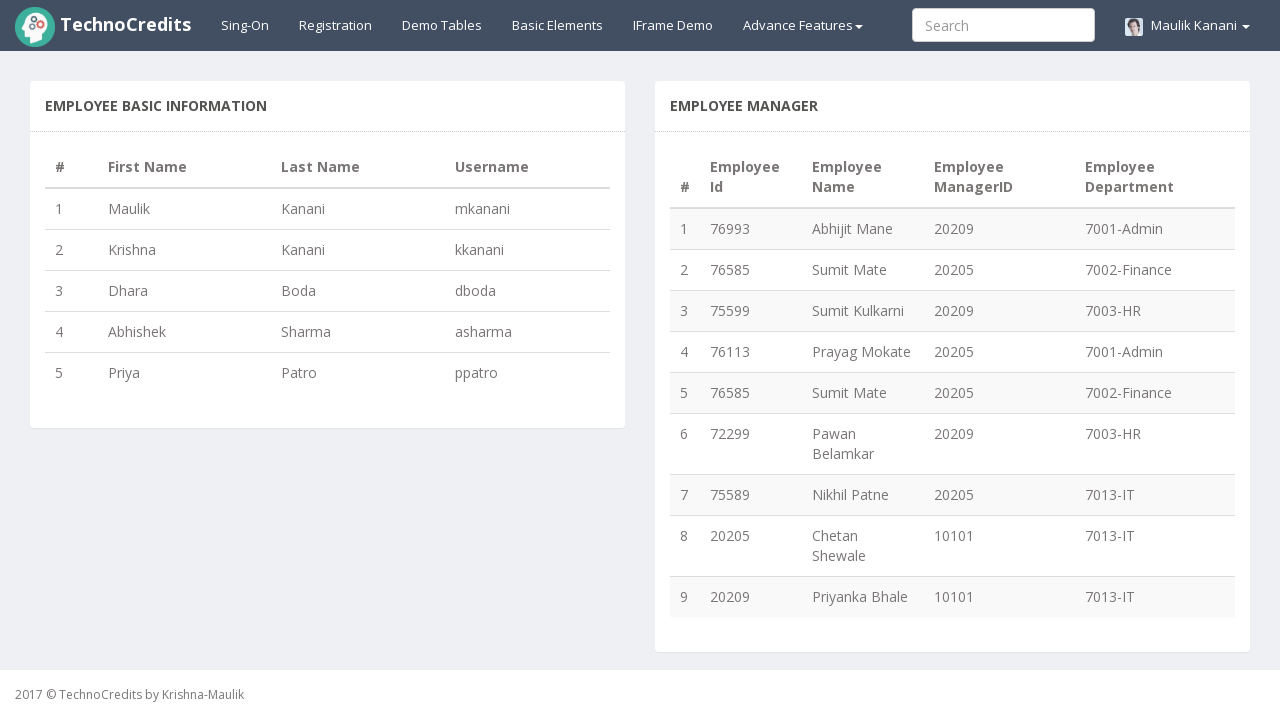